Tests drag and drop functionality by dragging the "Drag me" element and dropping it onto the "Drop here" target, then verifies the text changes to "Dropped!"

Starting URL: https://demoqa.com/droppable

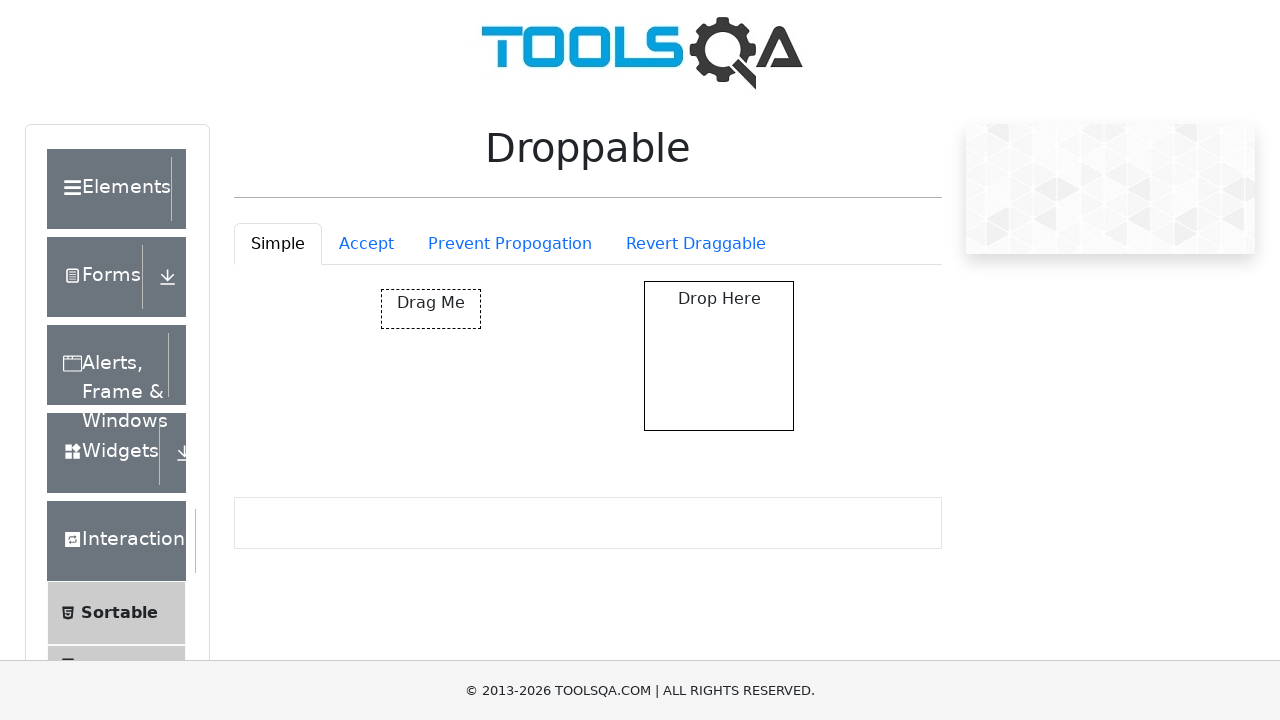

Located the draggable element with id 'draggable'
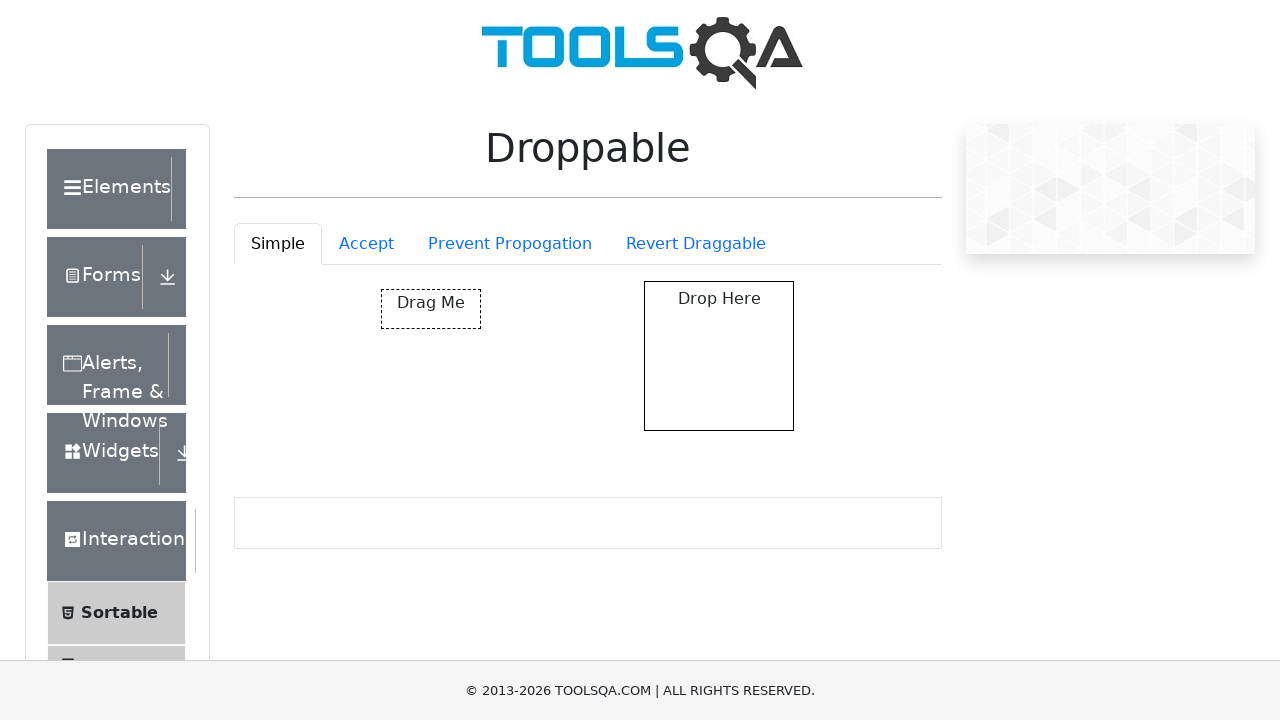

Located the droppable target element with id 'droppable'
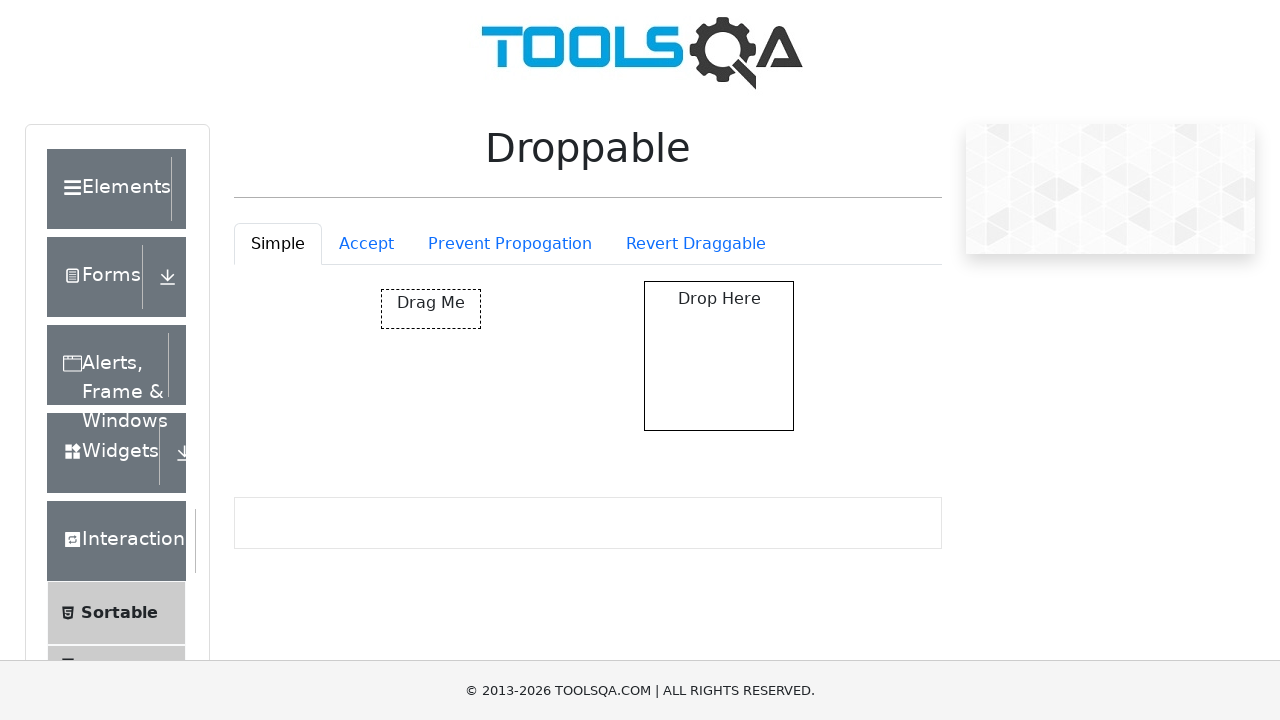

Dragged 'Drag me' element and dropped it onto the 'Drop here' target at (719, 356)
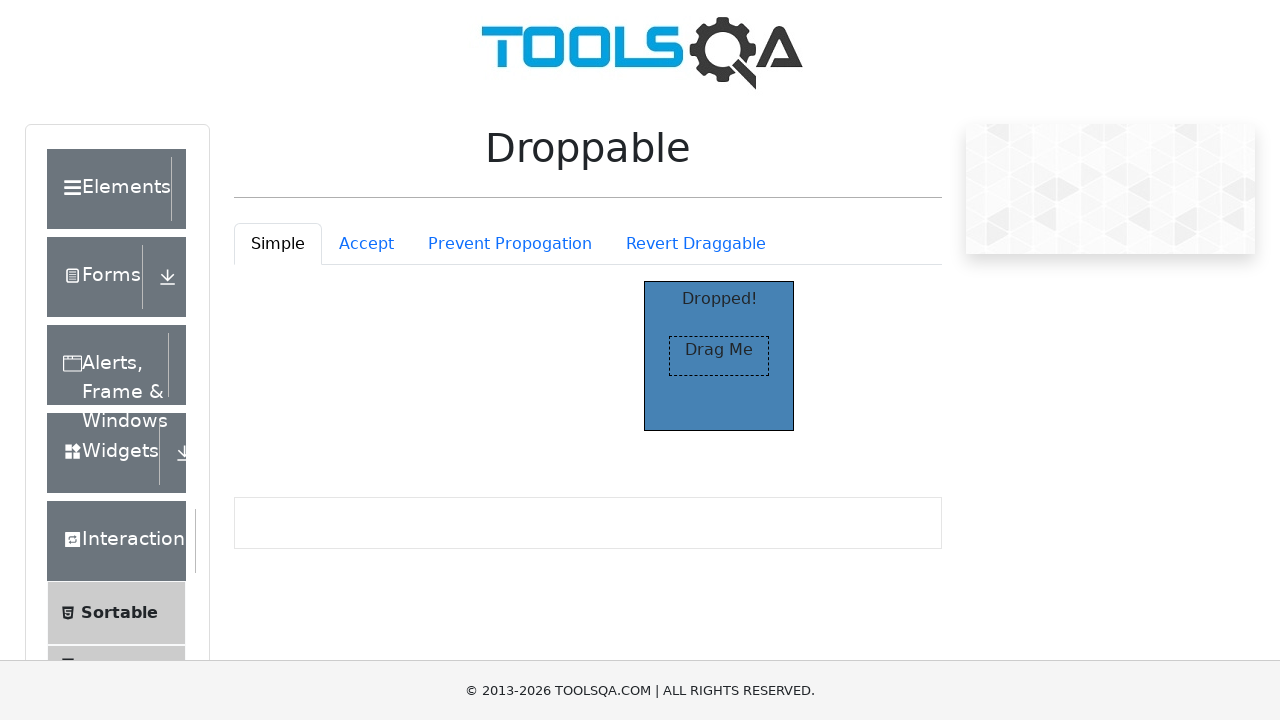

Verified that the dropped element now displays 'Dropped!' text
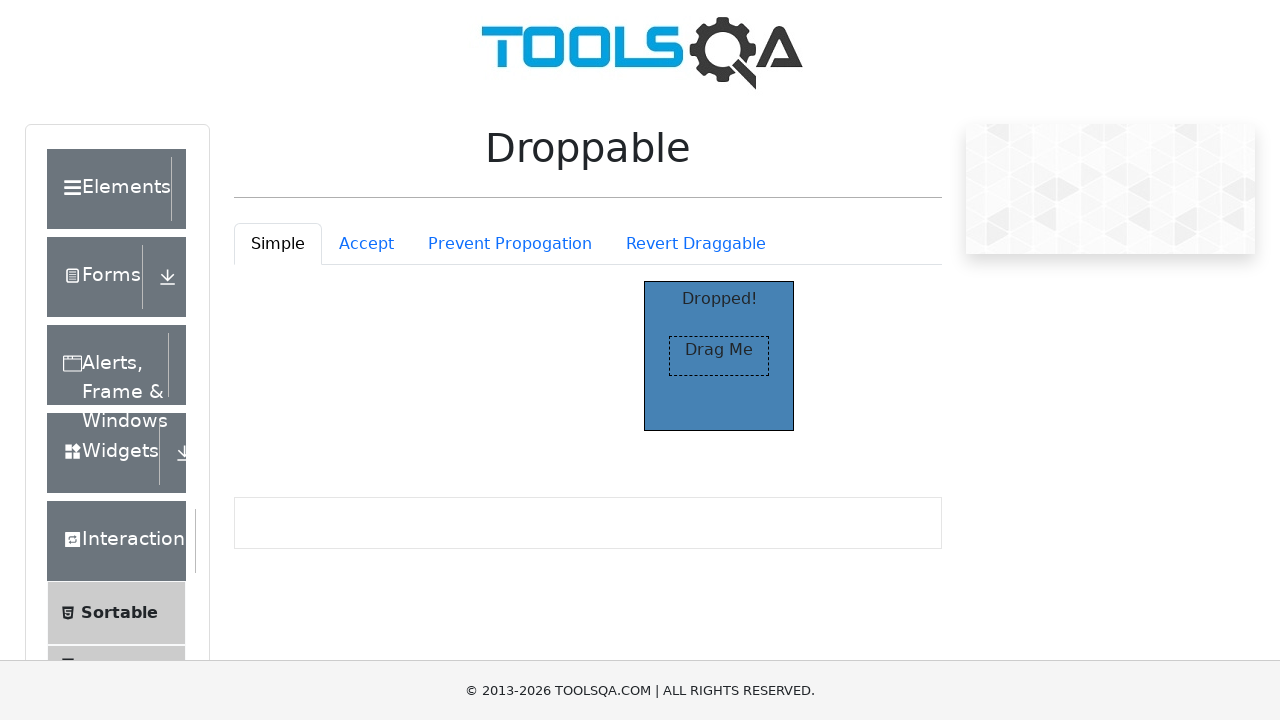

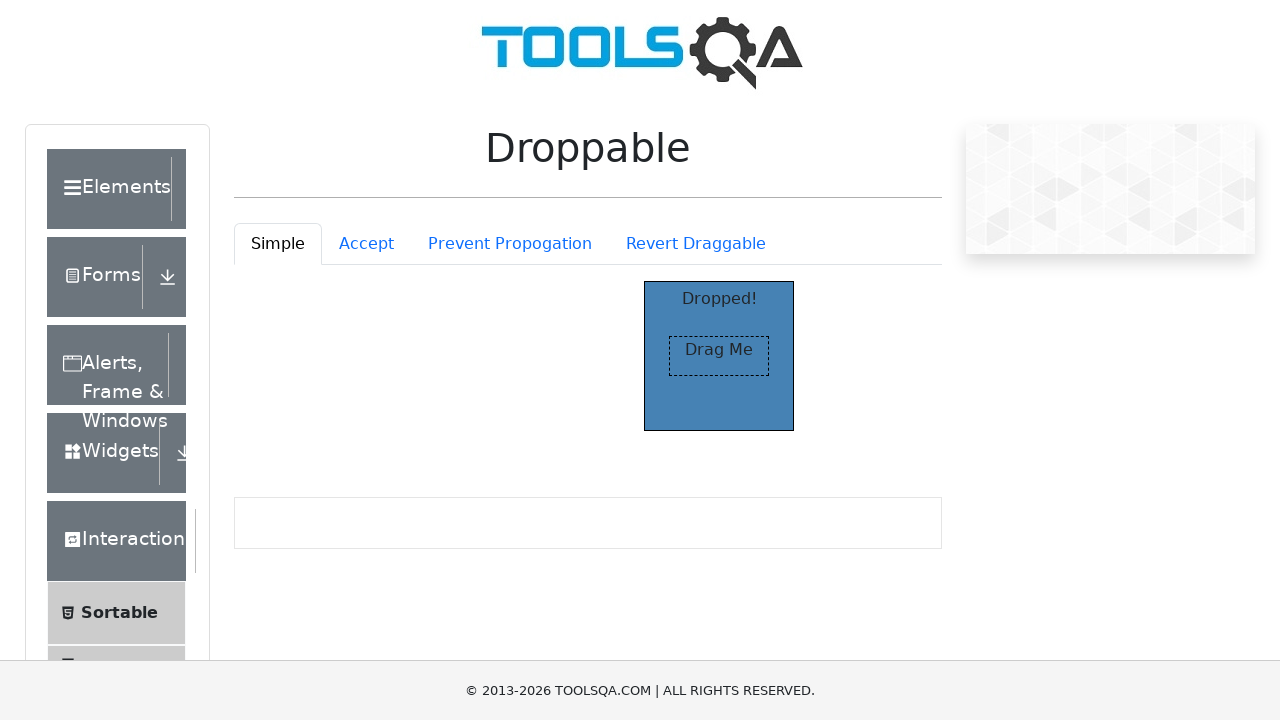